Tests horizontal scrollIntoView behavior by scrolling to a search input

Starting URL: https://guinea-pig.webdriver.io

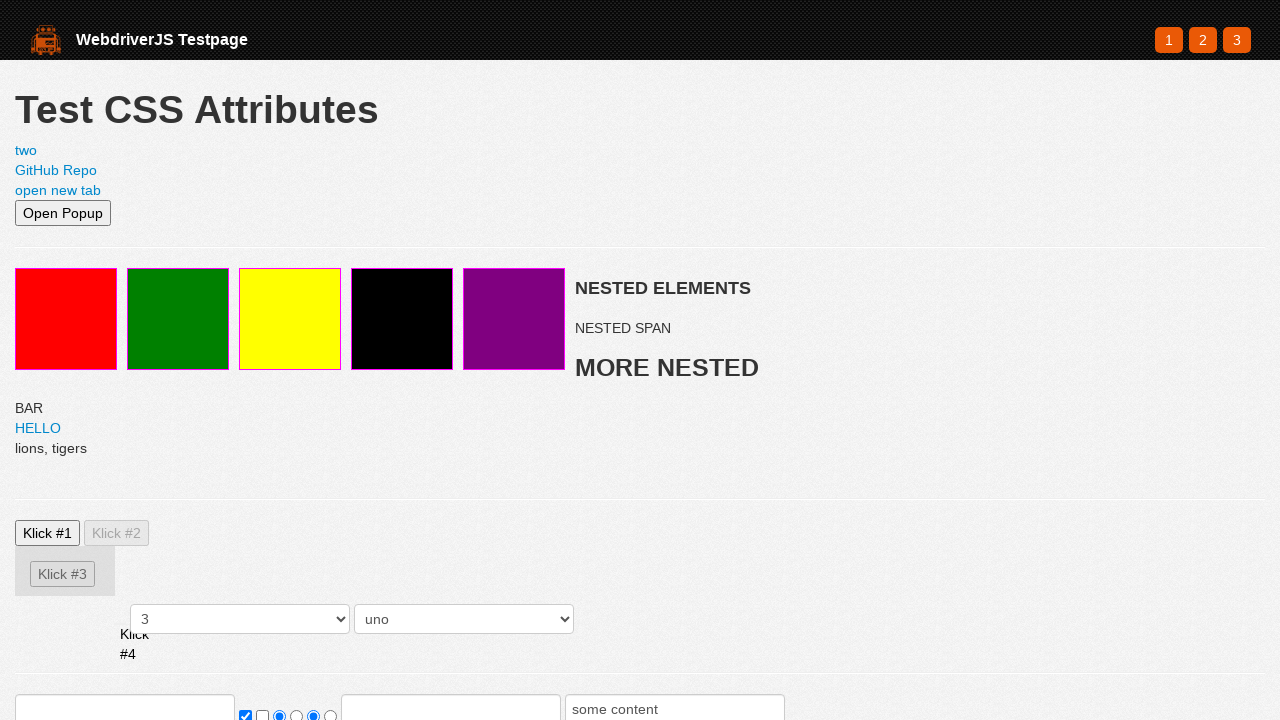

Set viewport size to 500x500
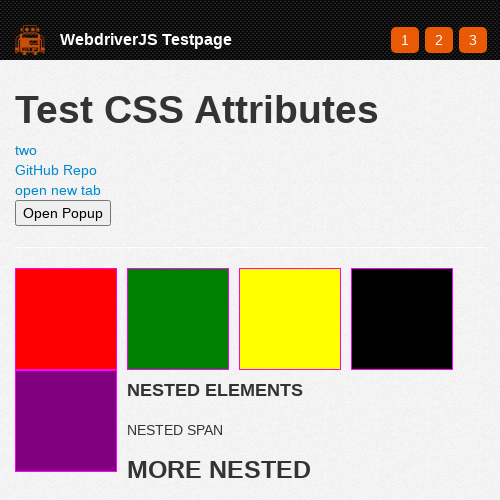

Scrolled search input into view horizontally using scrollIntoView
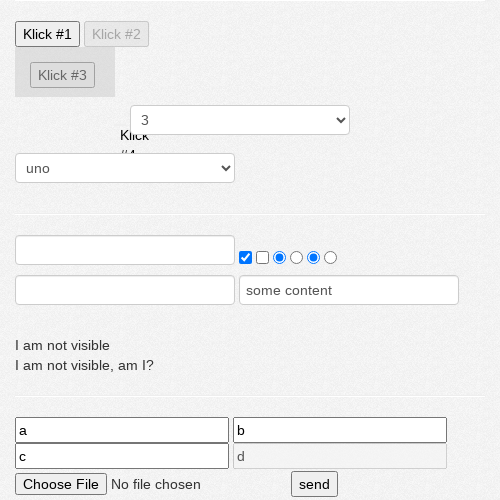

Retrieved horizontal scroll position
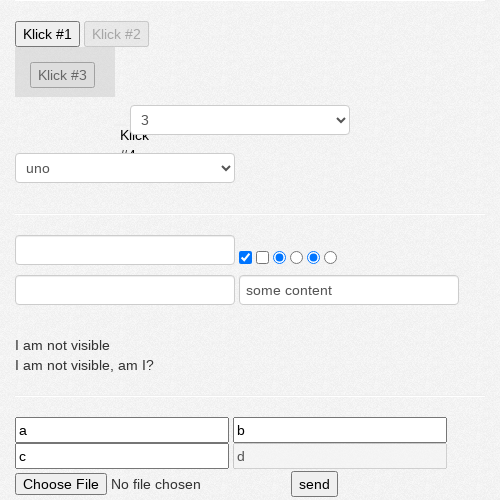

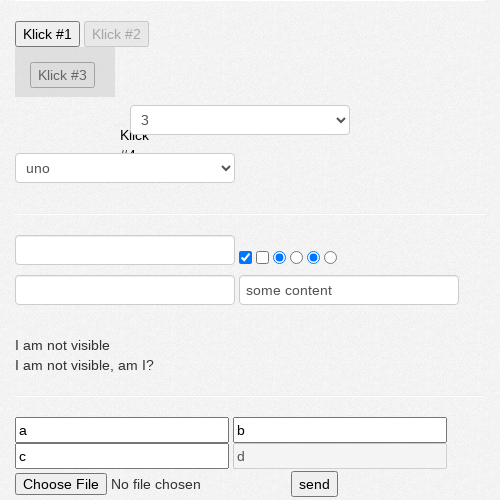